Tests the search functionality on Python.org by entering a search query "getting started with python" and submitting the search form, then verifies the page navigates to search results.

Starting URL: https://www.python.org

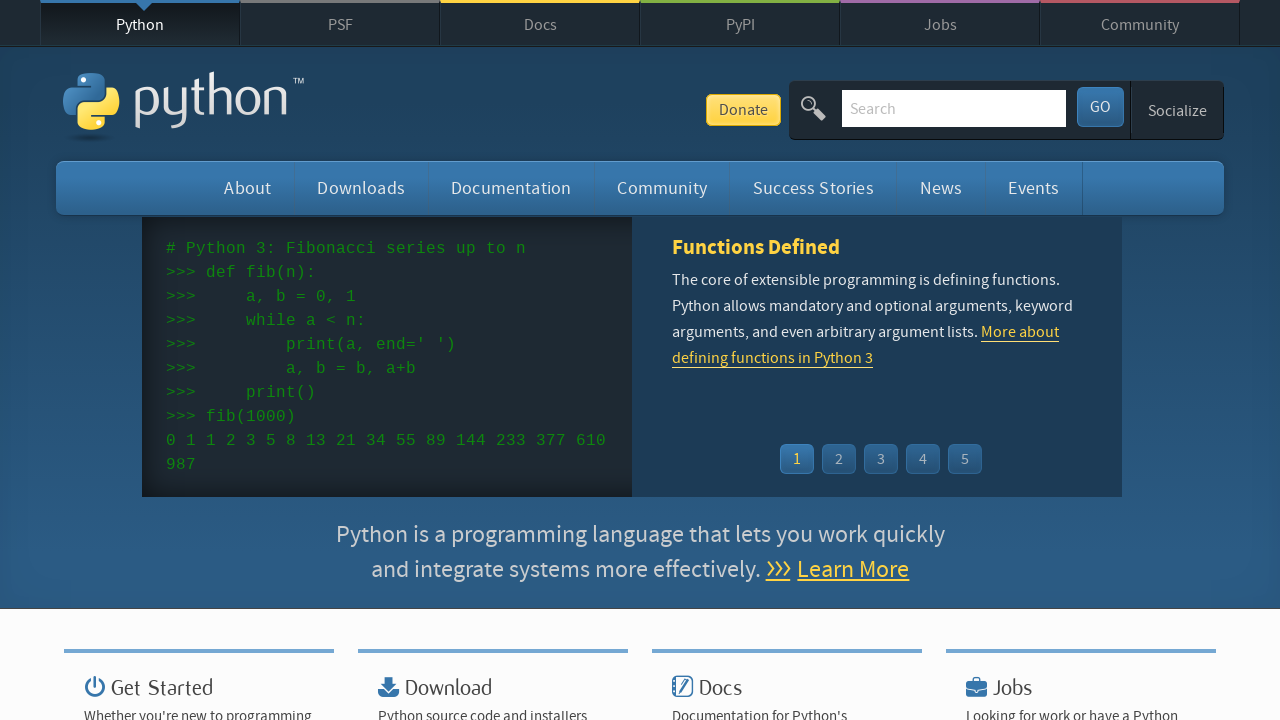

Waited for page to load (domcontentloaded)
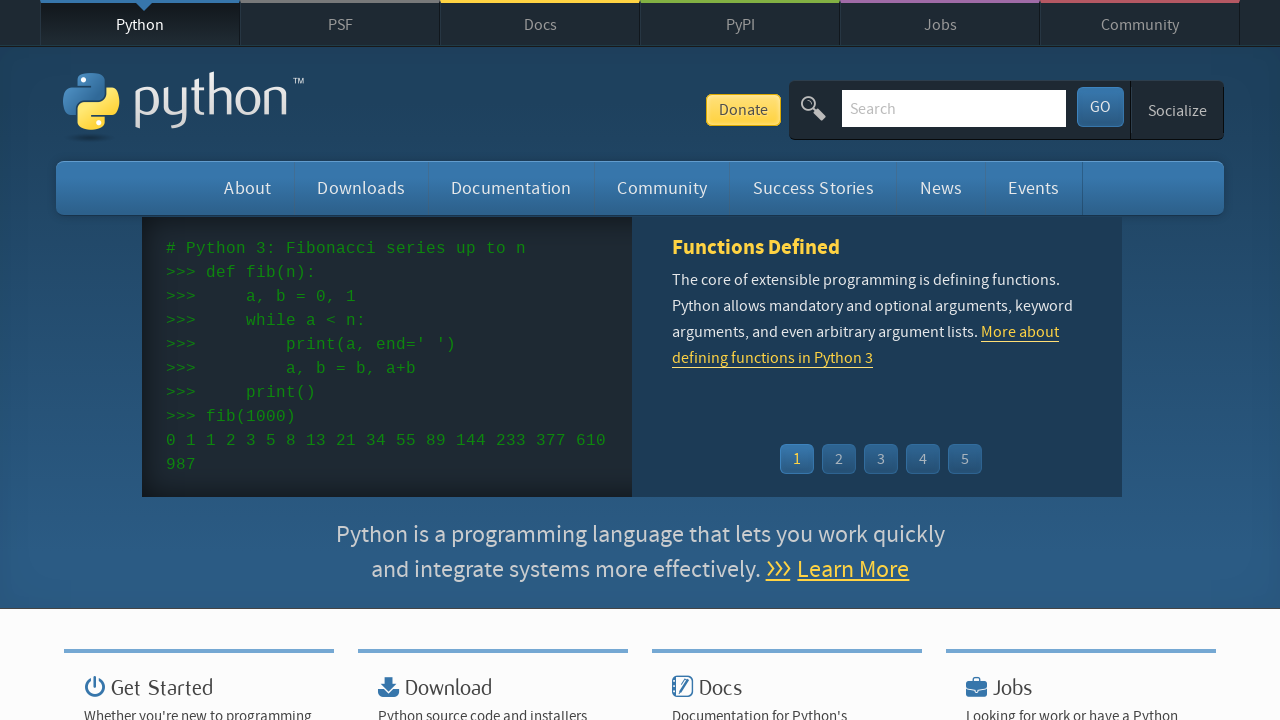

Filled search bar with 'getting started with python' on input[name='q']
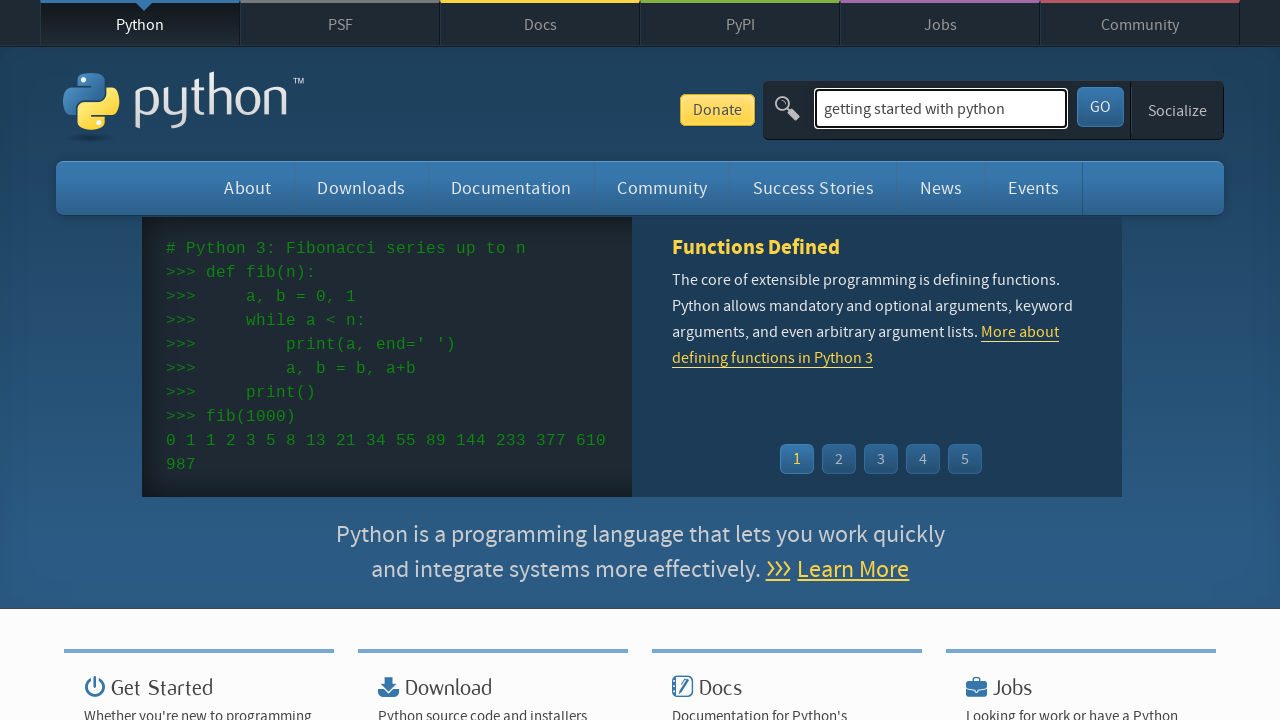

Submitted search form by pressing Enter on input[name='q']
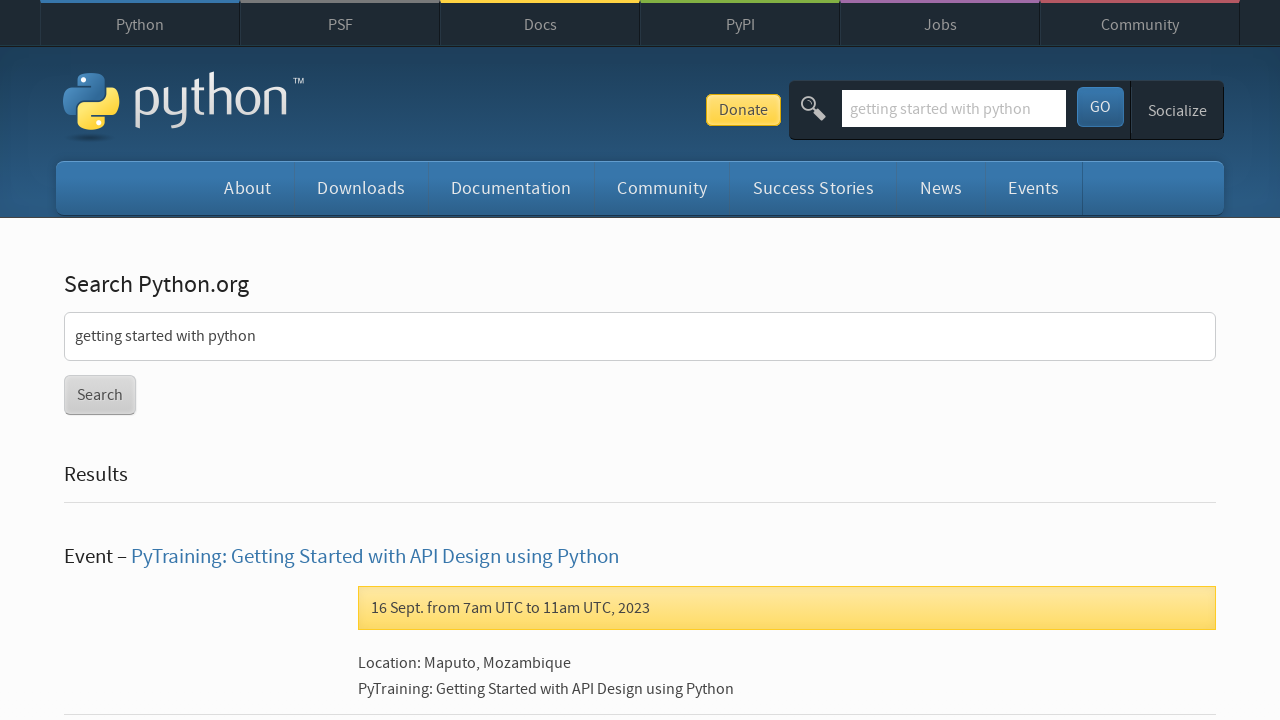

Waited for search results page to load (domcontentloaded)
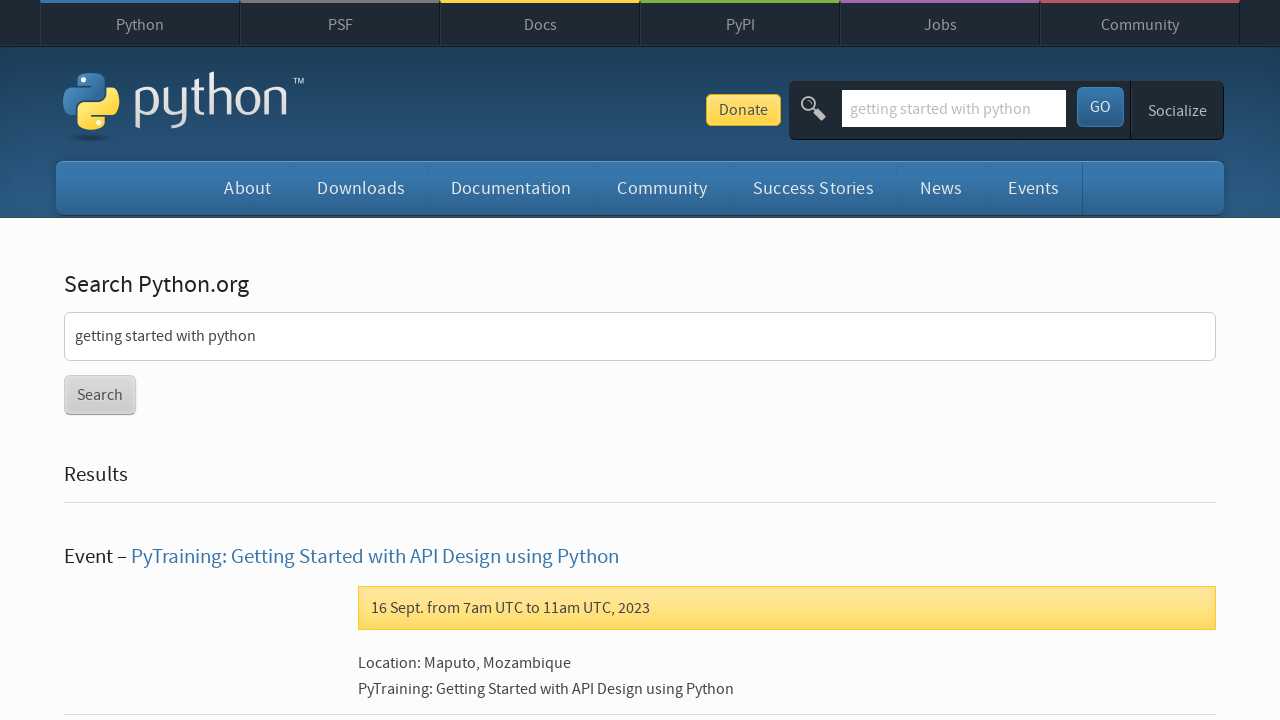

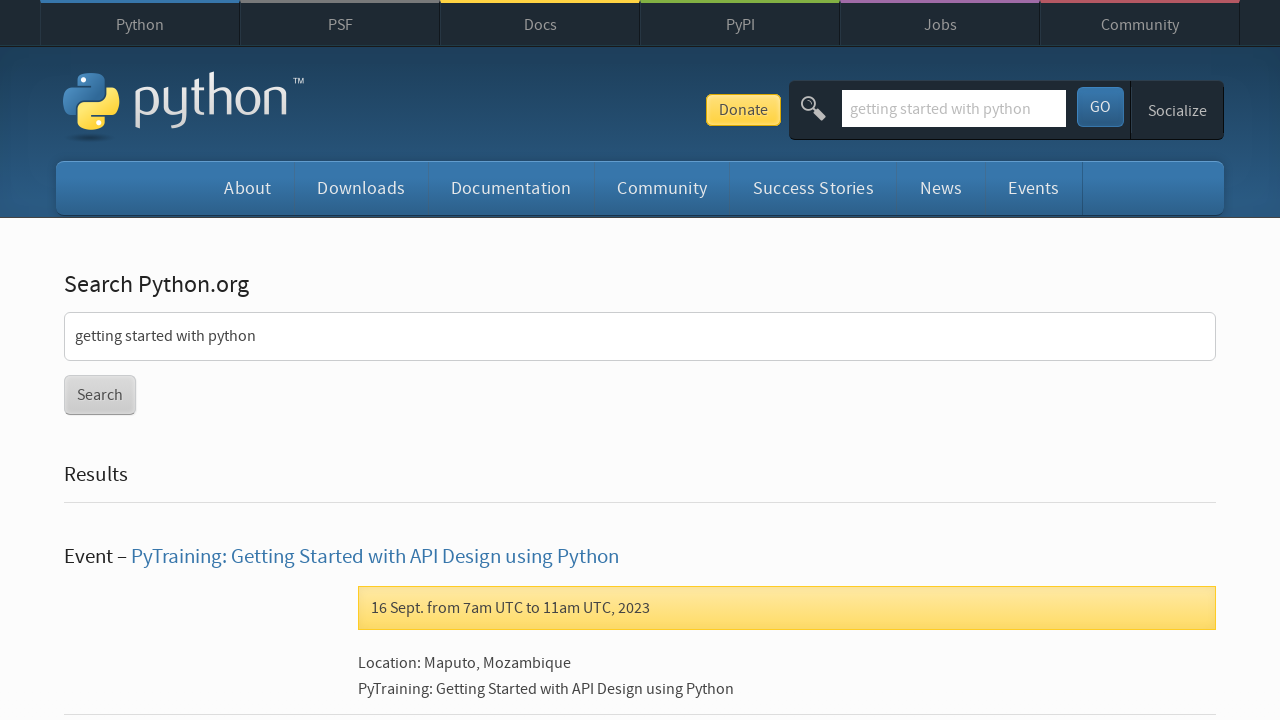